Verifies that the Belcard payment logo is displayed on the MTS Belarus homepage

Starting URL: https://www.mts.by/

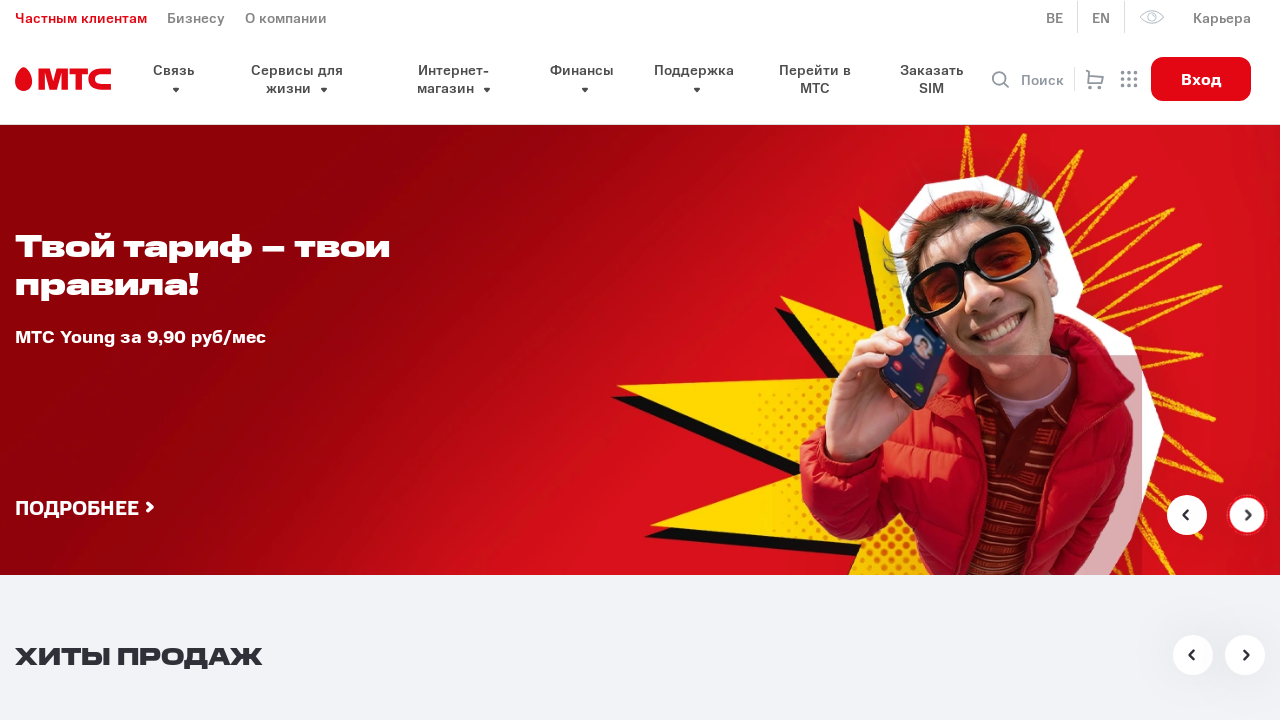

Located Belcard logo element on MTS Belarus homepage
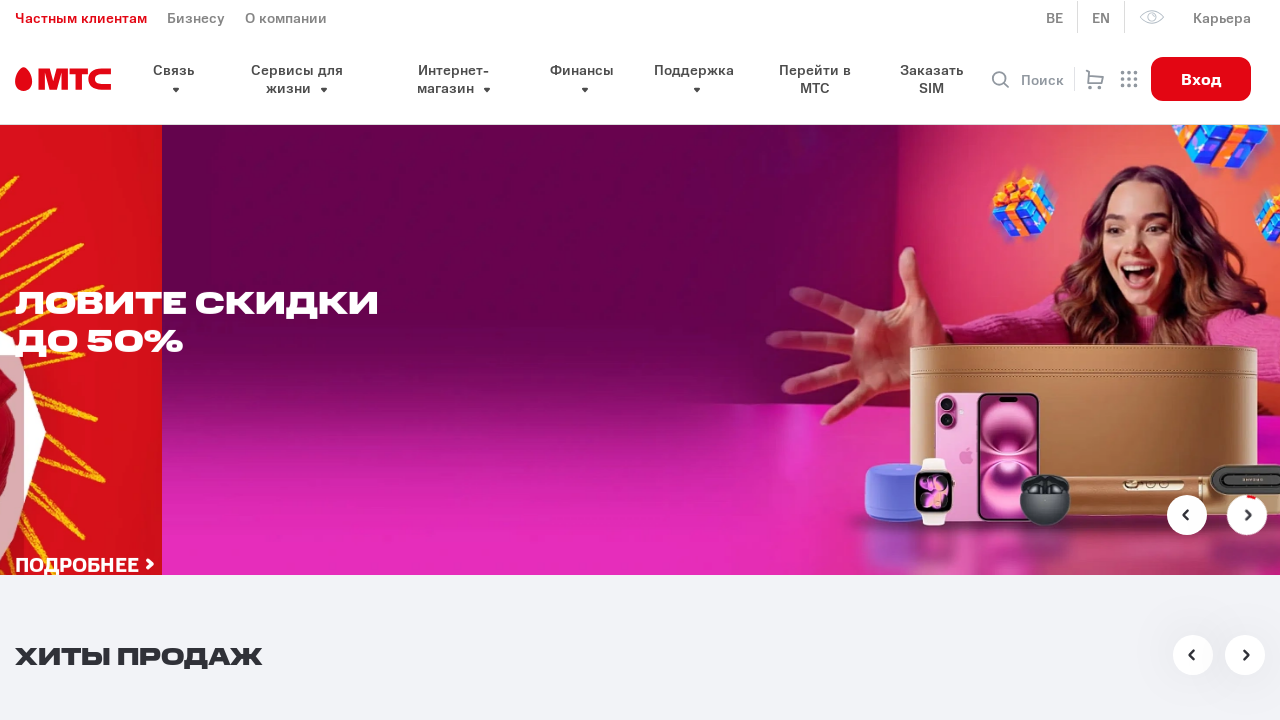

Belcard logo became visible
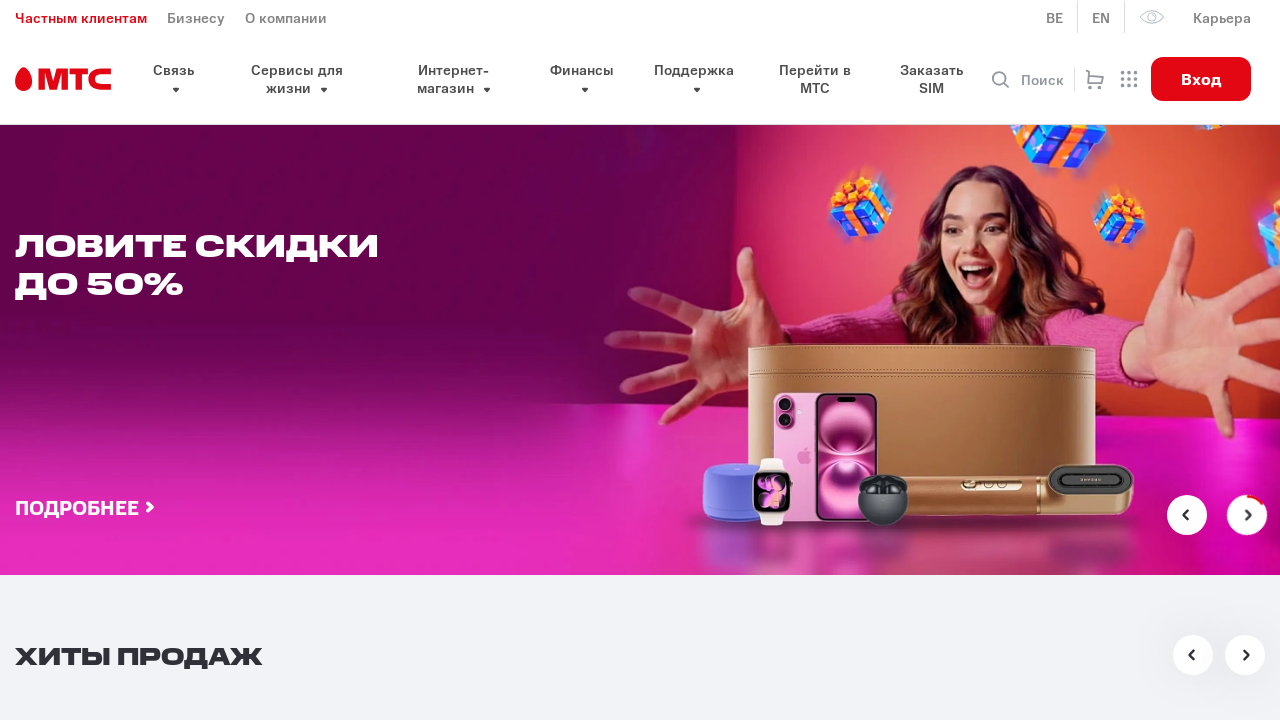

Verified that Belcard payment logo is displayed on the homepage
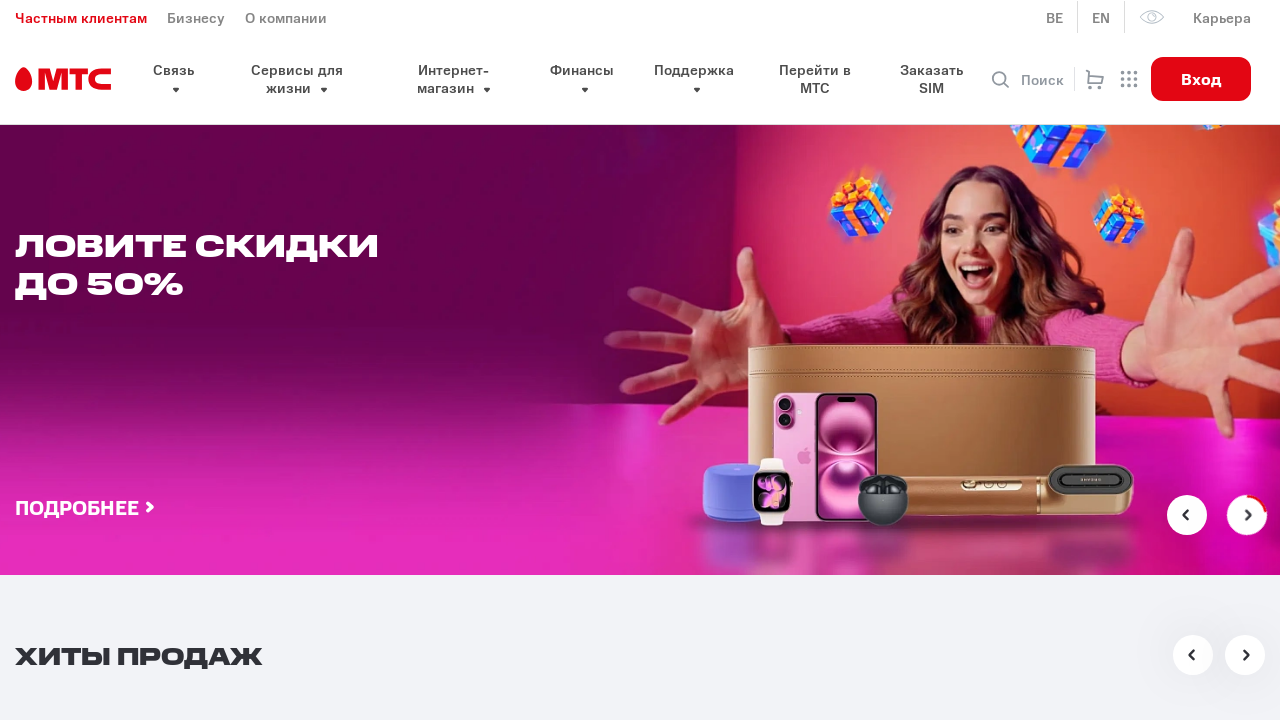

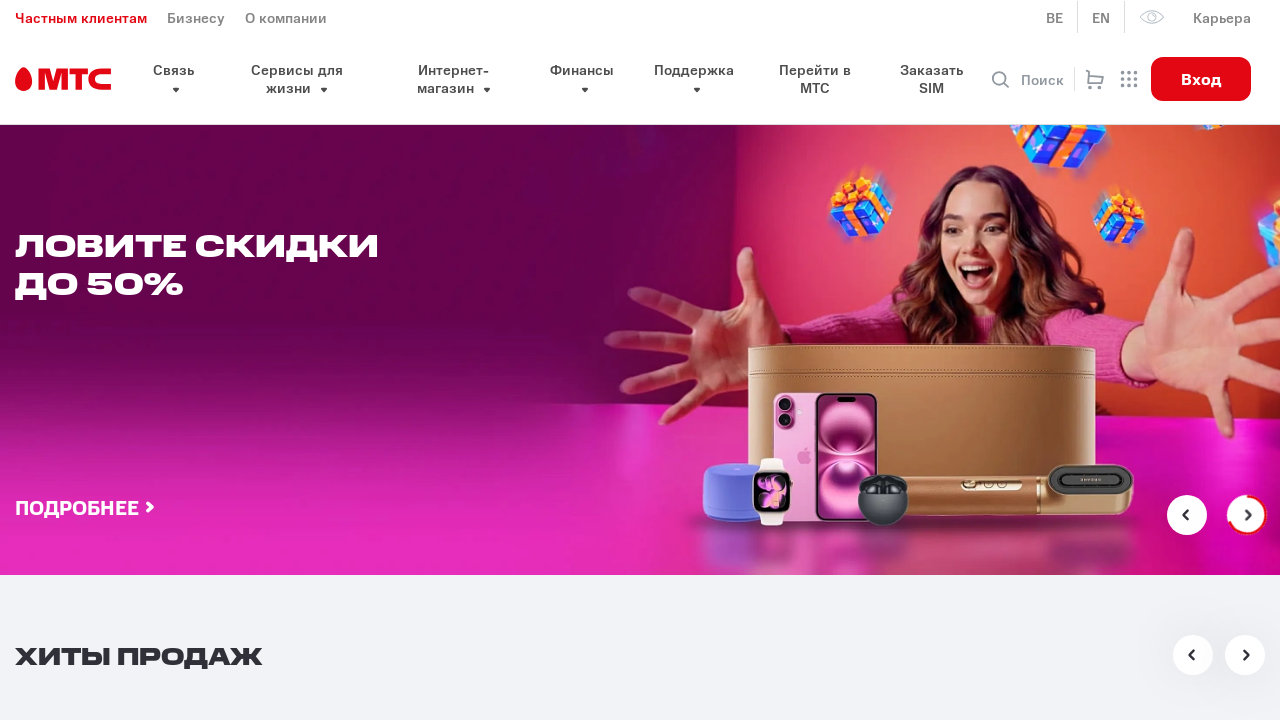